Navigates to Syntax Projects website, clicks on start practicing button, and attempts to access a form demo page

Starting URL: http://syntaxprojects.com

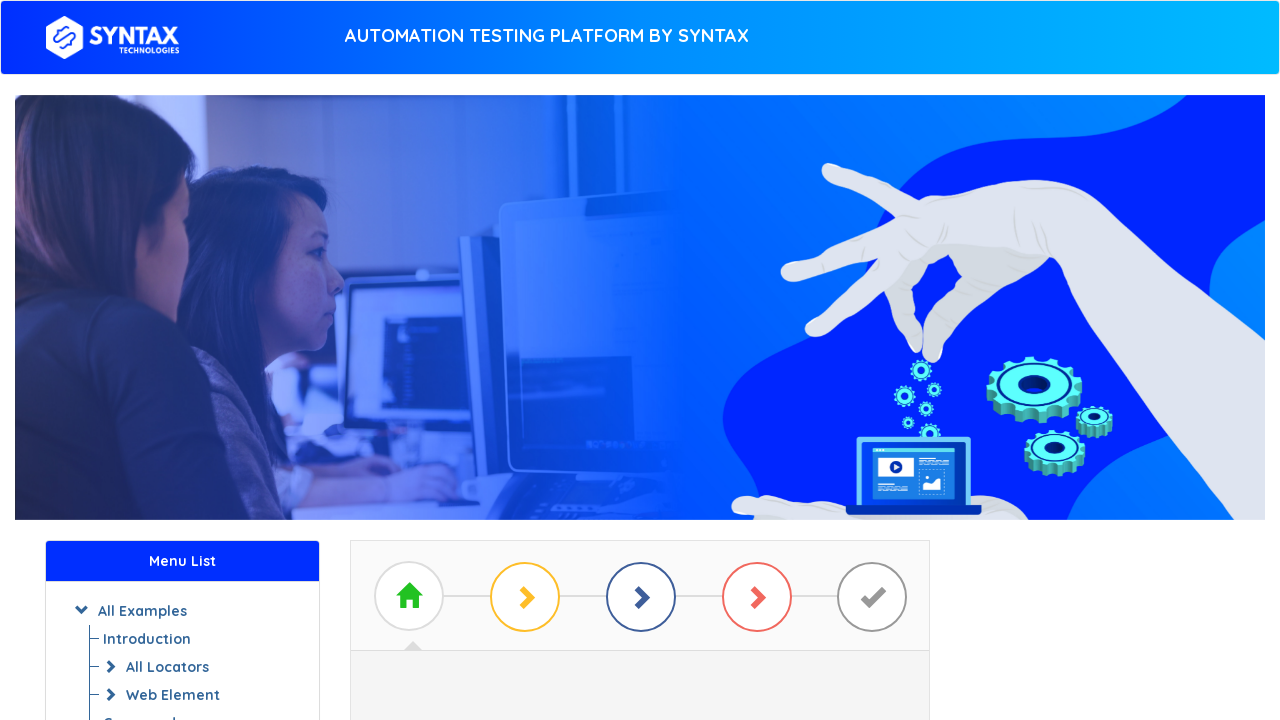

Clicked 'Start Practicing' button at (640, 372) on #btn_basic_example
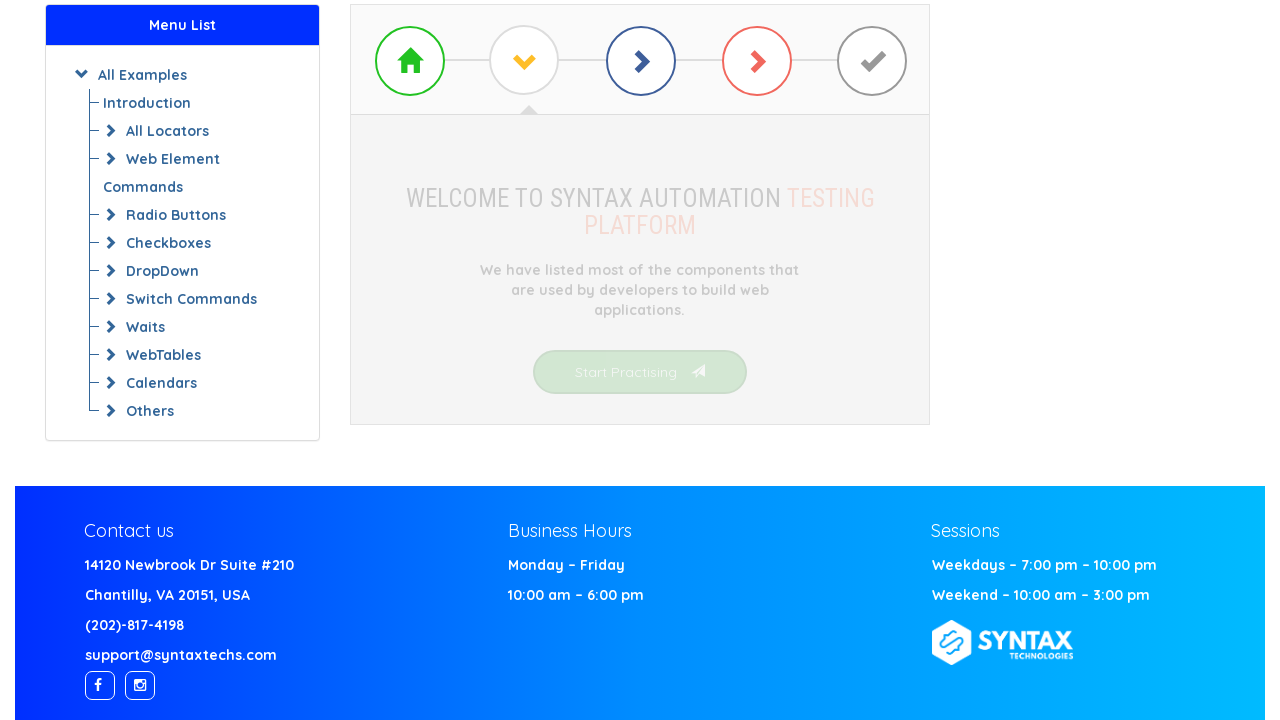

Waited 2 seconds for page to load
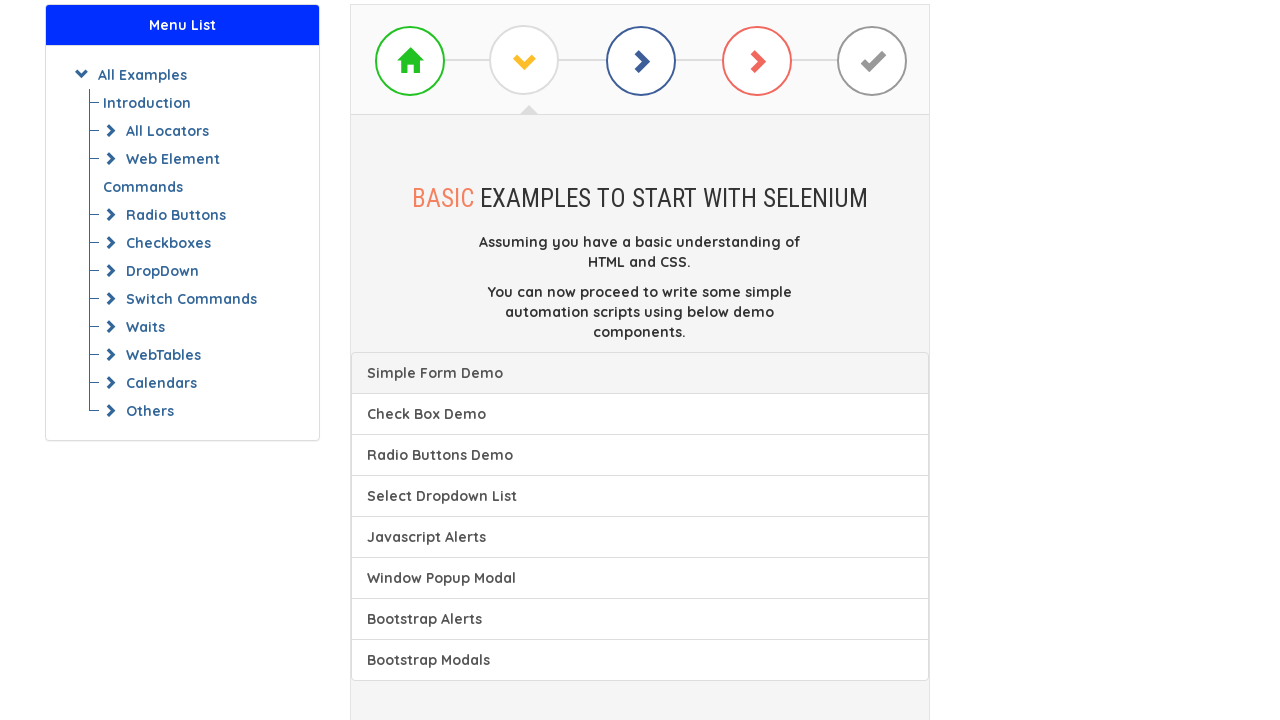

Clicked first item in the list to access form demo page at (640, 373) on .list-group-item:first-child
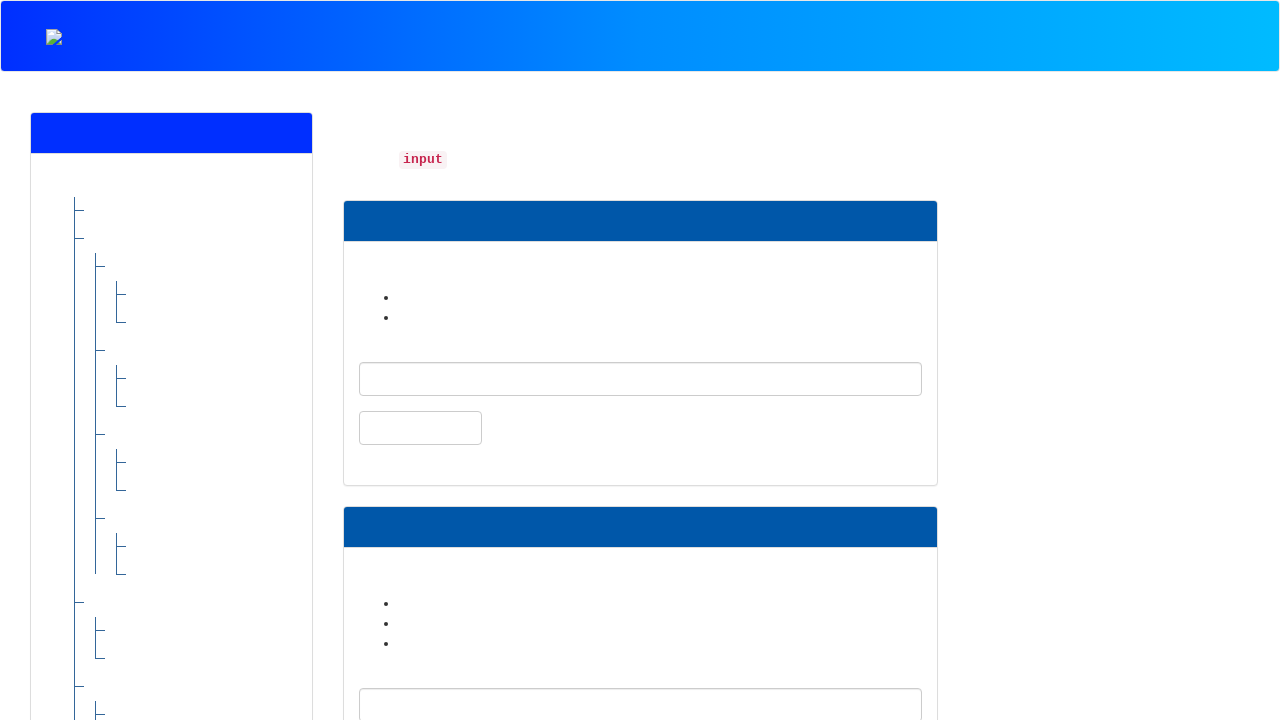

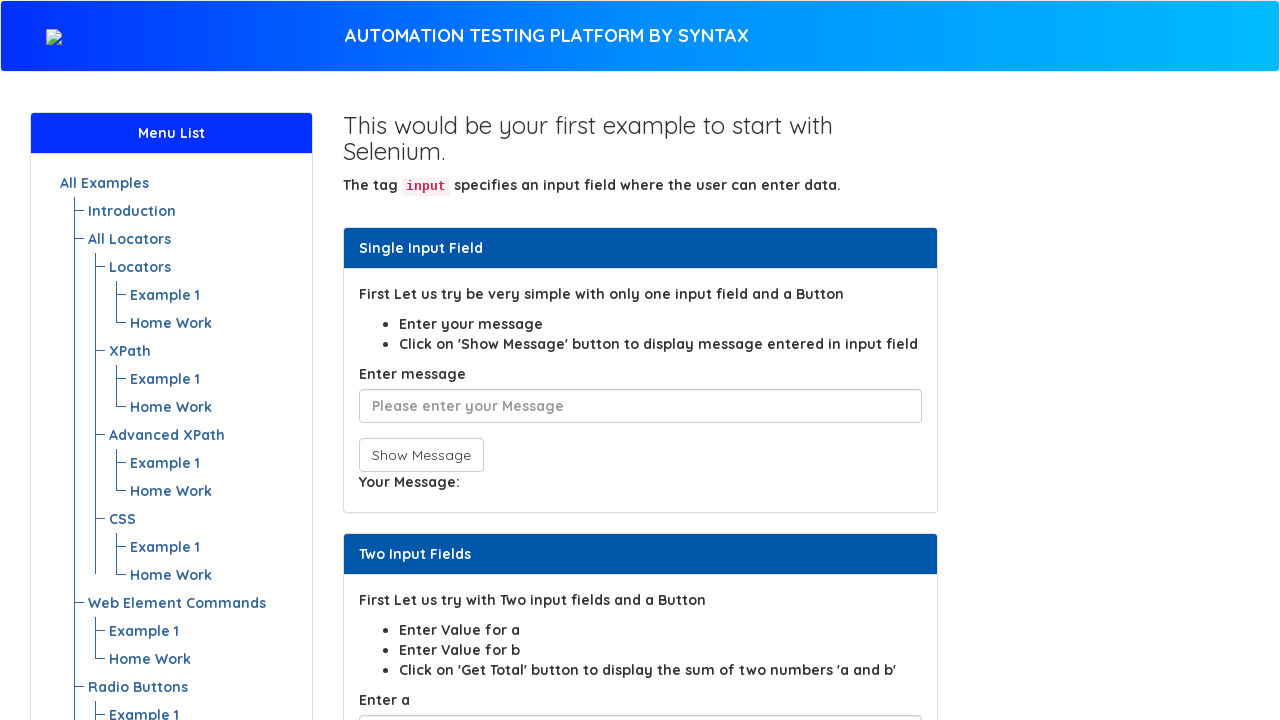